Tests scrolling functionality by navigating to the Selenium website and scrolling to the News section element

Starting URL: https://www.selenium.dev

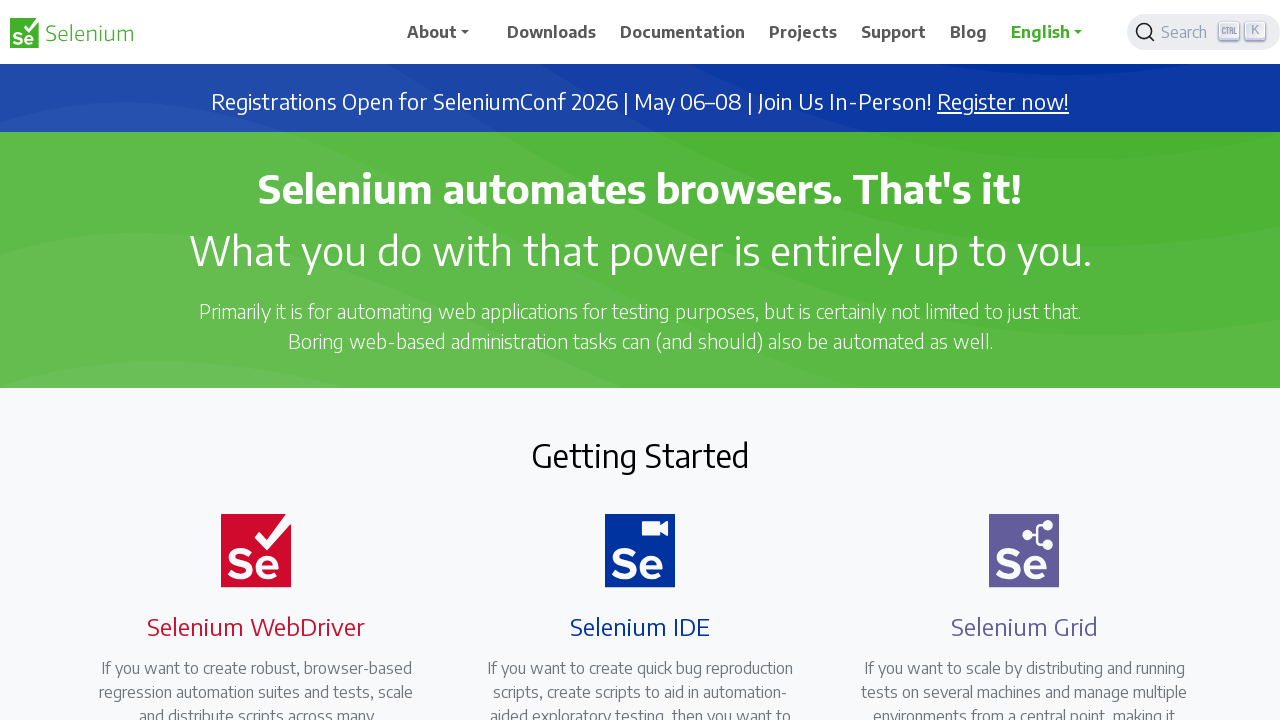

Waited for page to load (domcontentloaded state)
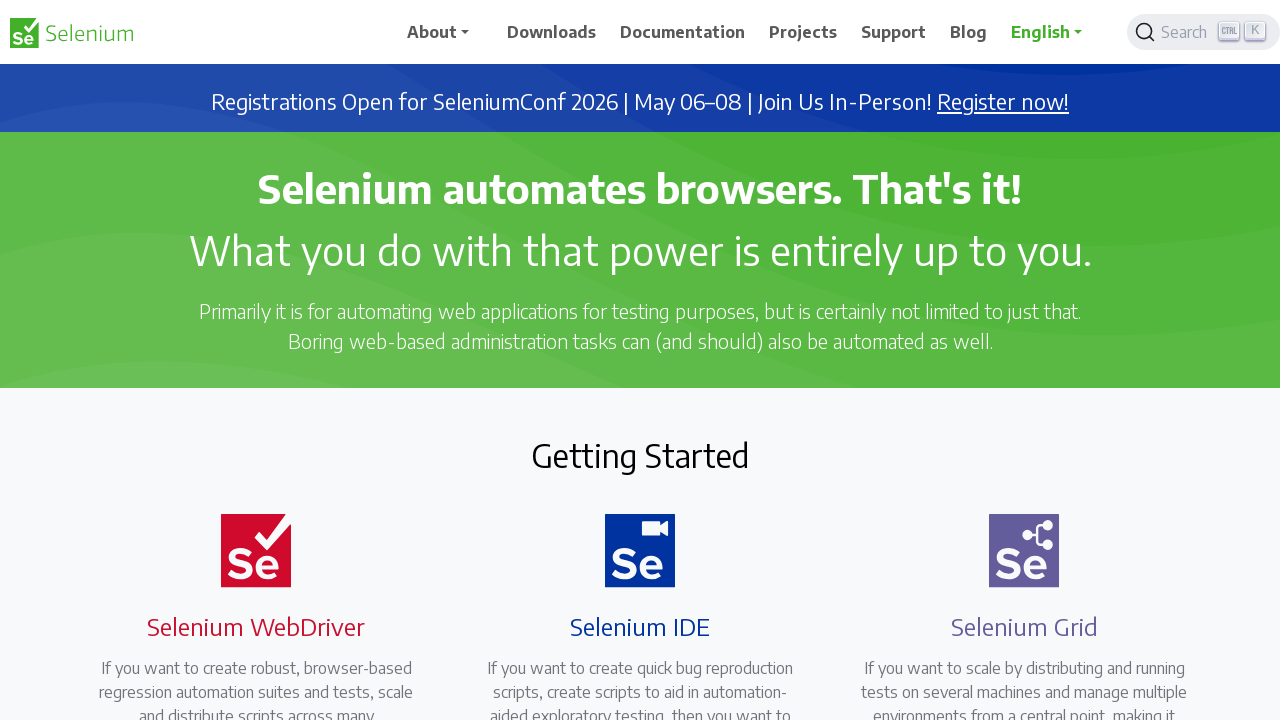

Located News heading element
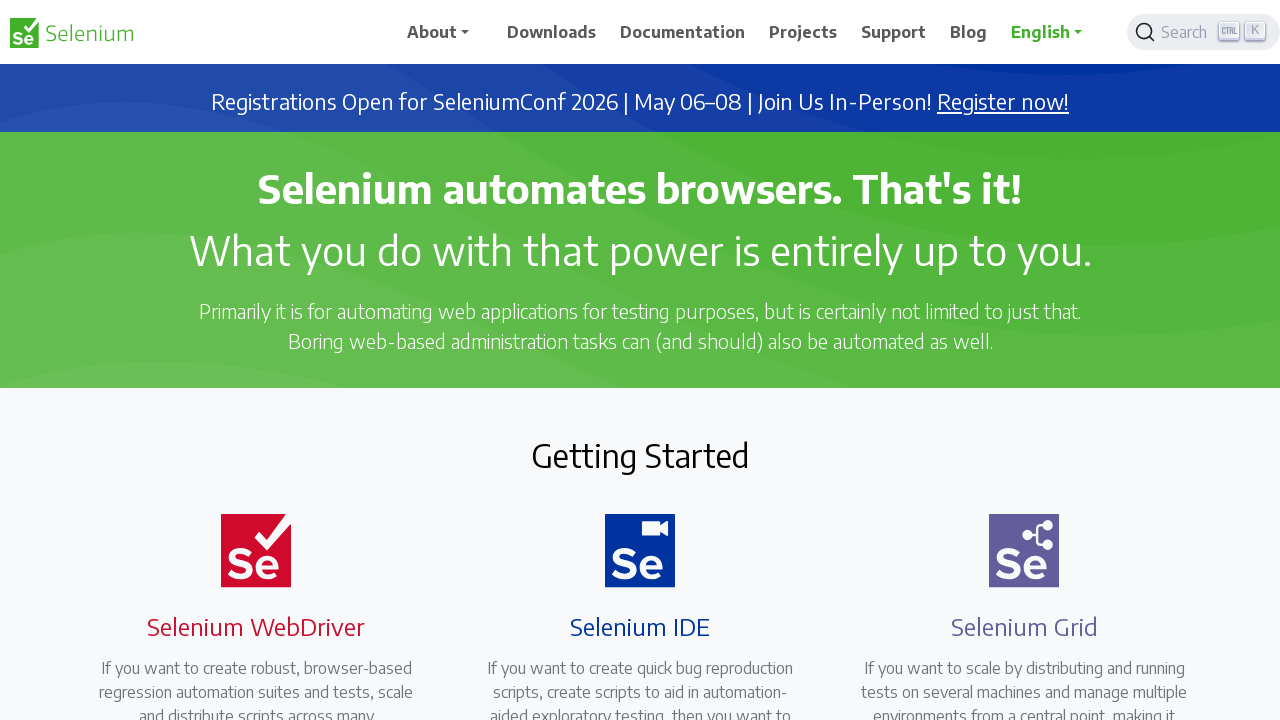

Scrolled to News section element
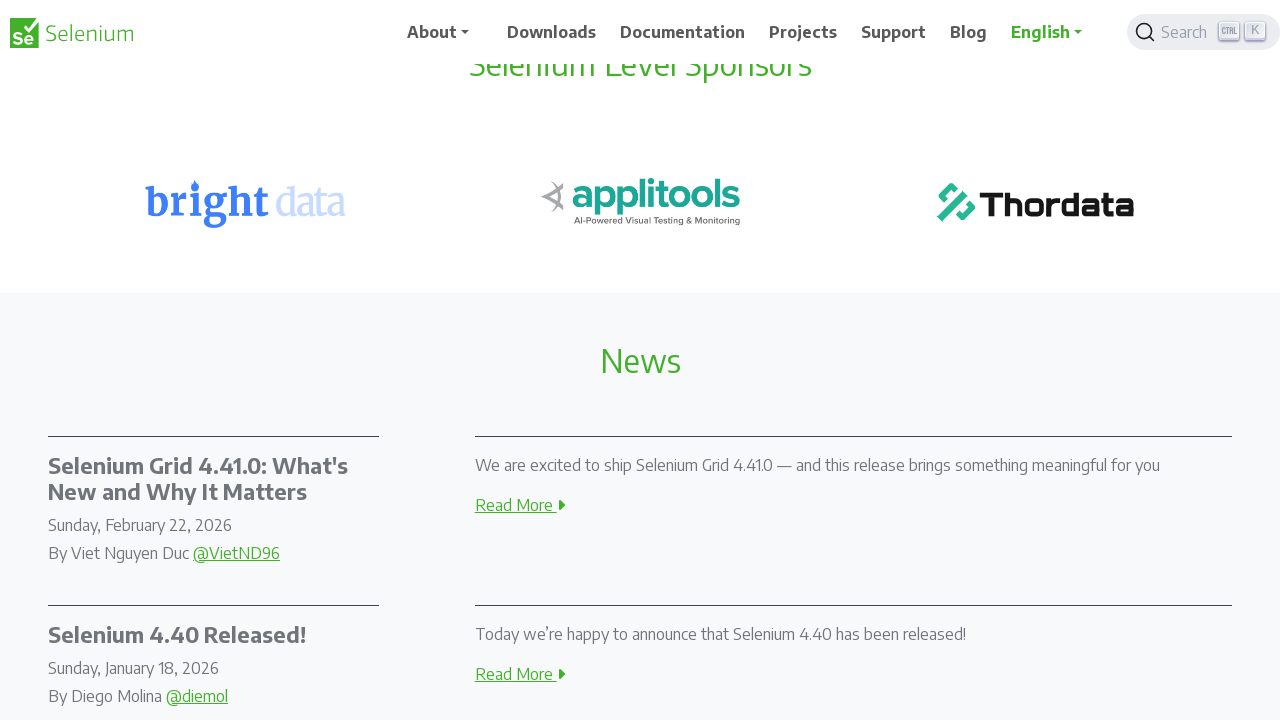

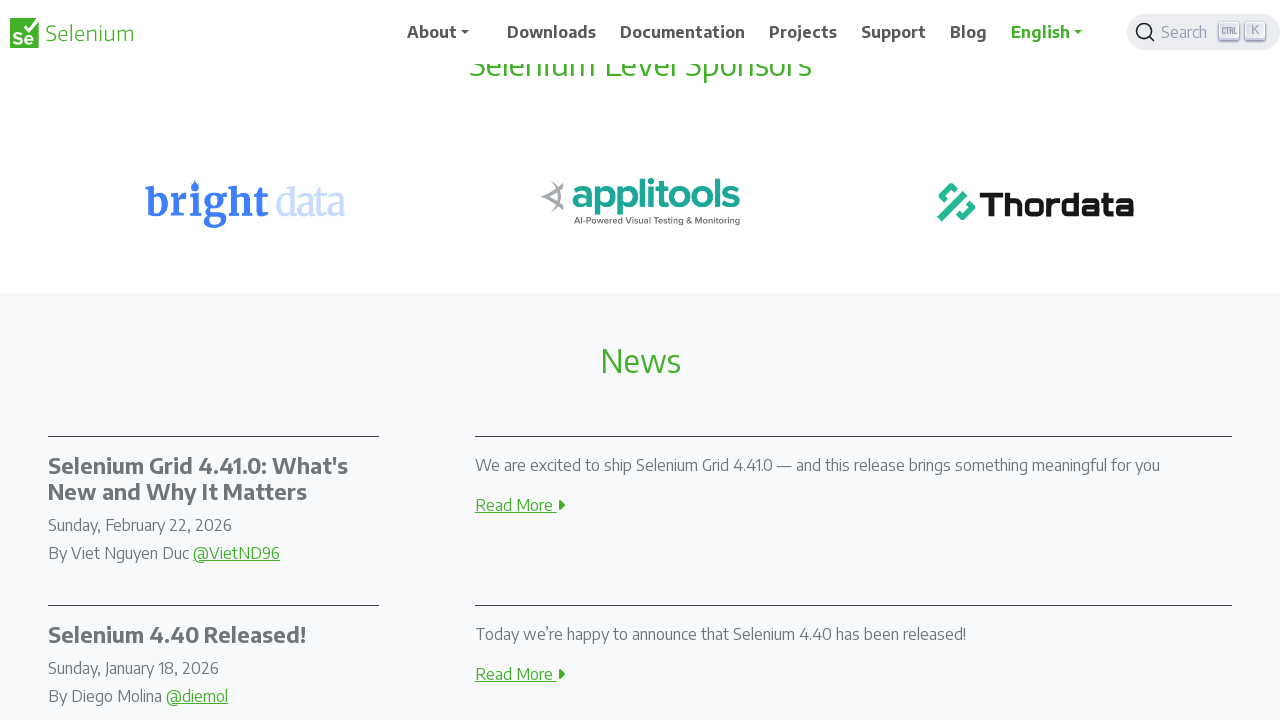